Navigates to Rediff website and clicks on the Money link

Starting URL: https://rediff.com

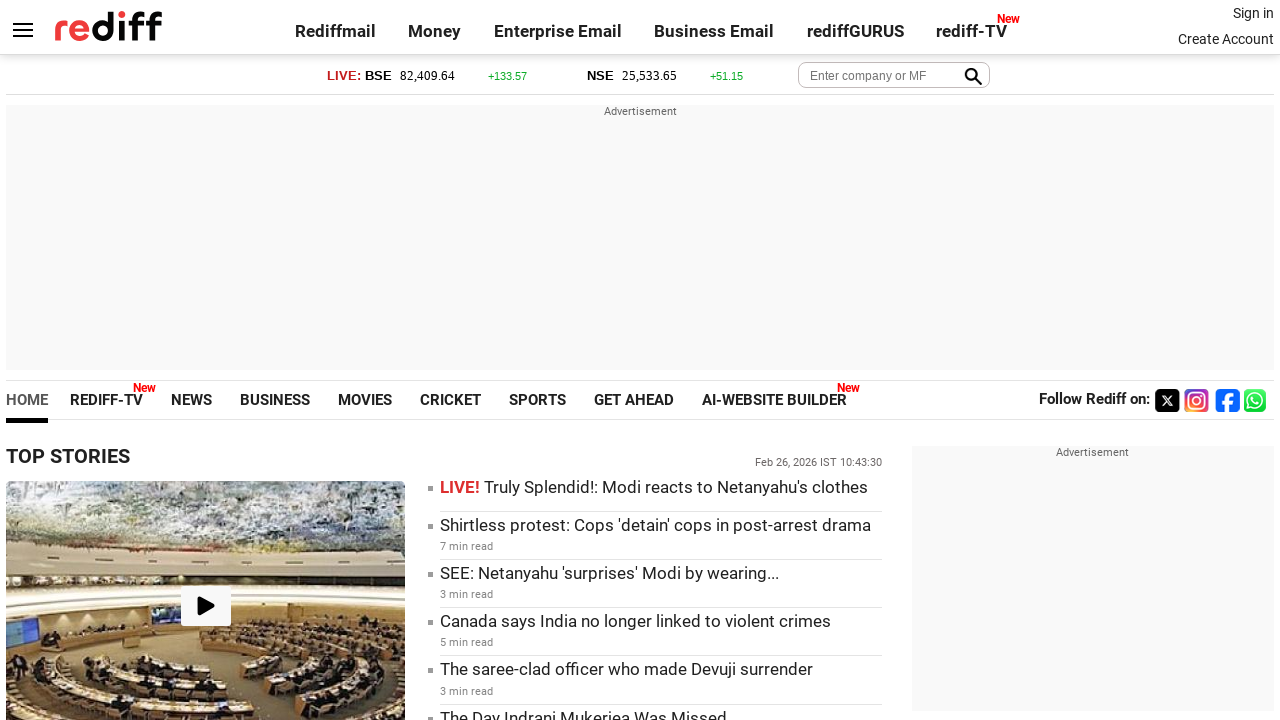

Navigated to Rediff website homepage
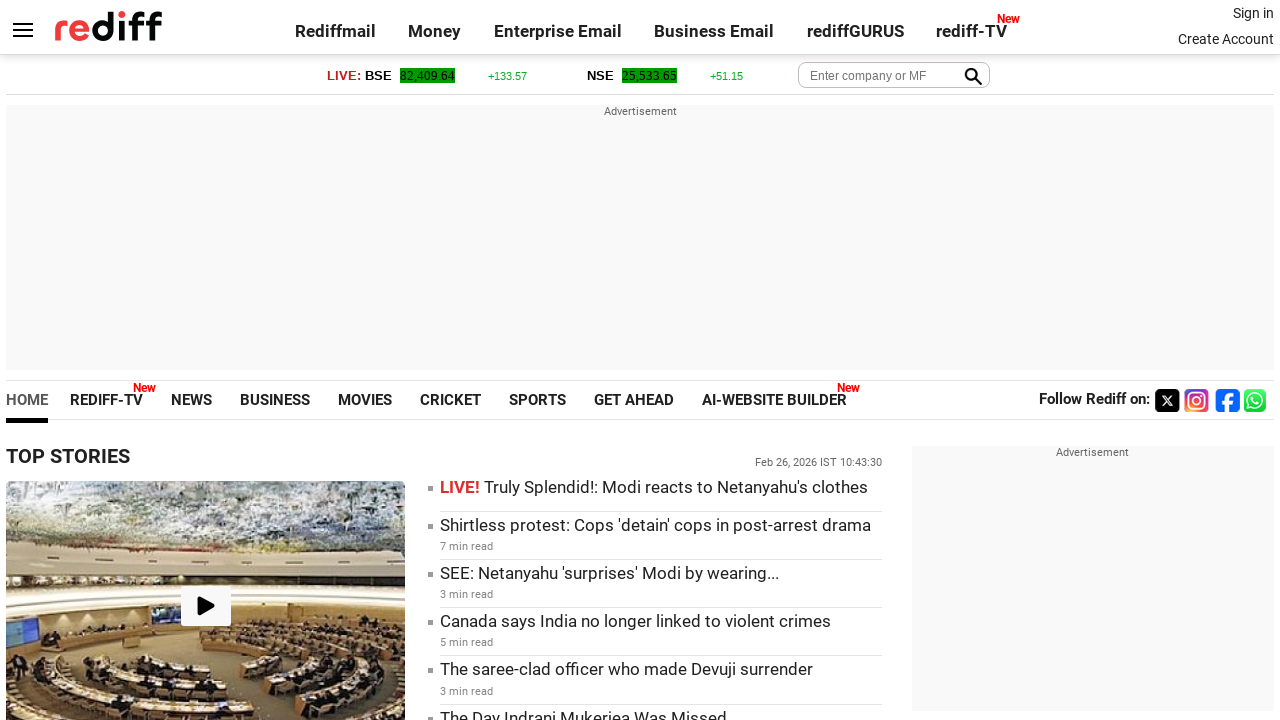

Clicked on the Money link at (435, 31) on text=Money
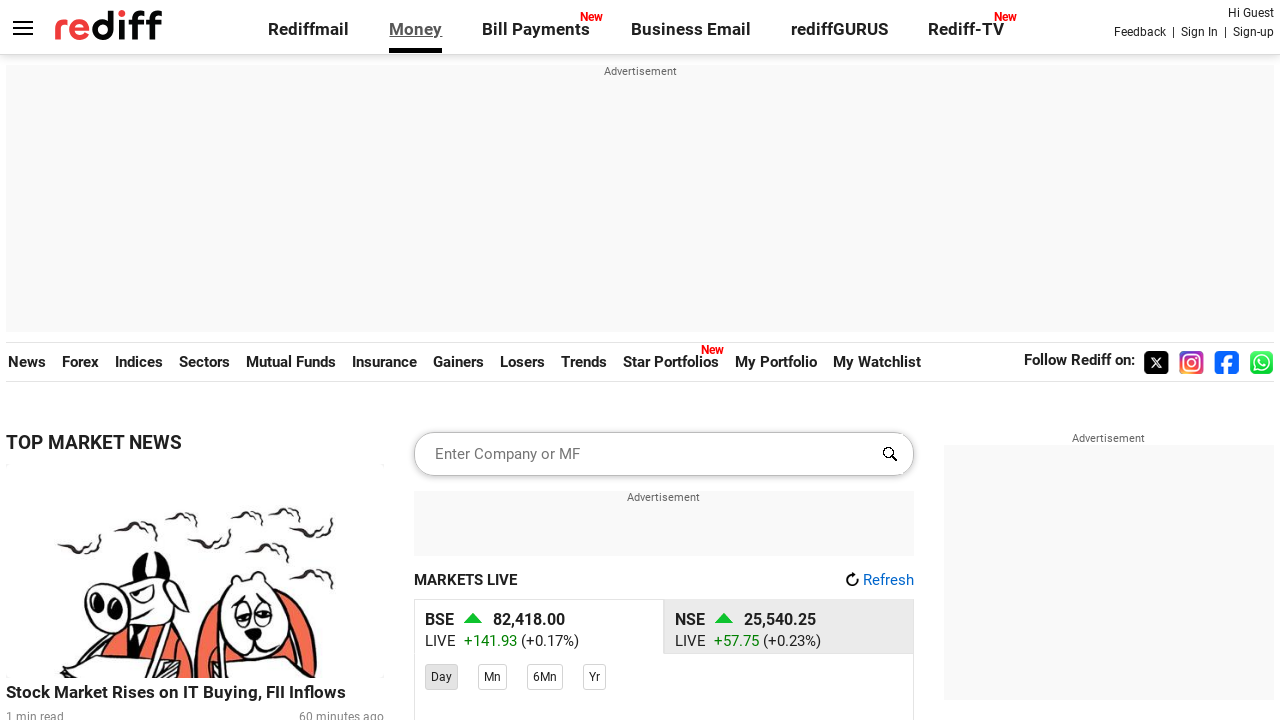

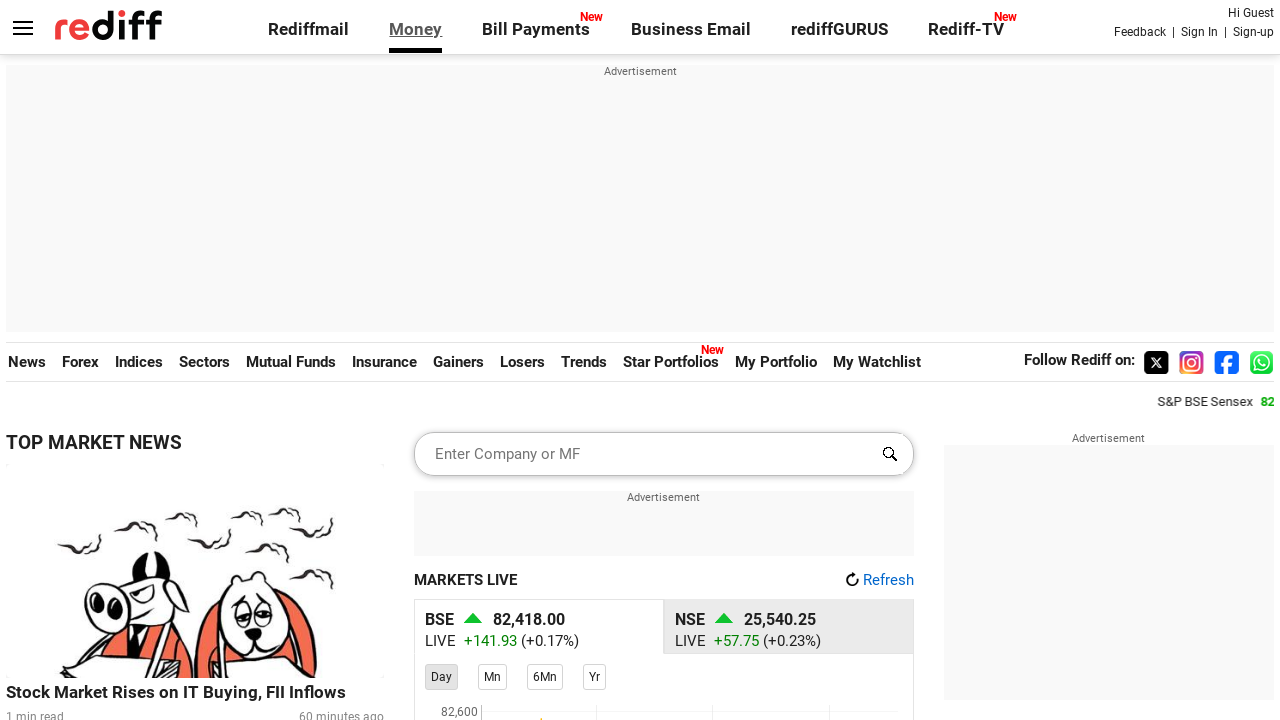